Tests file upload functionality by selecting a file through the file input element

Starting URL: https://demoqa.com/upload-download

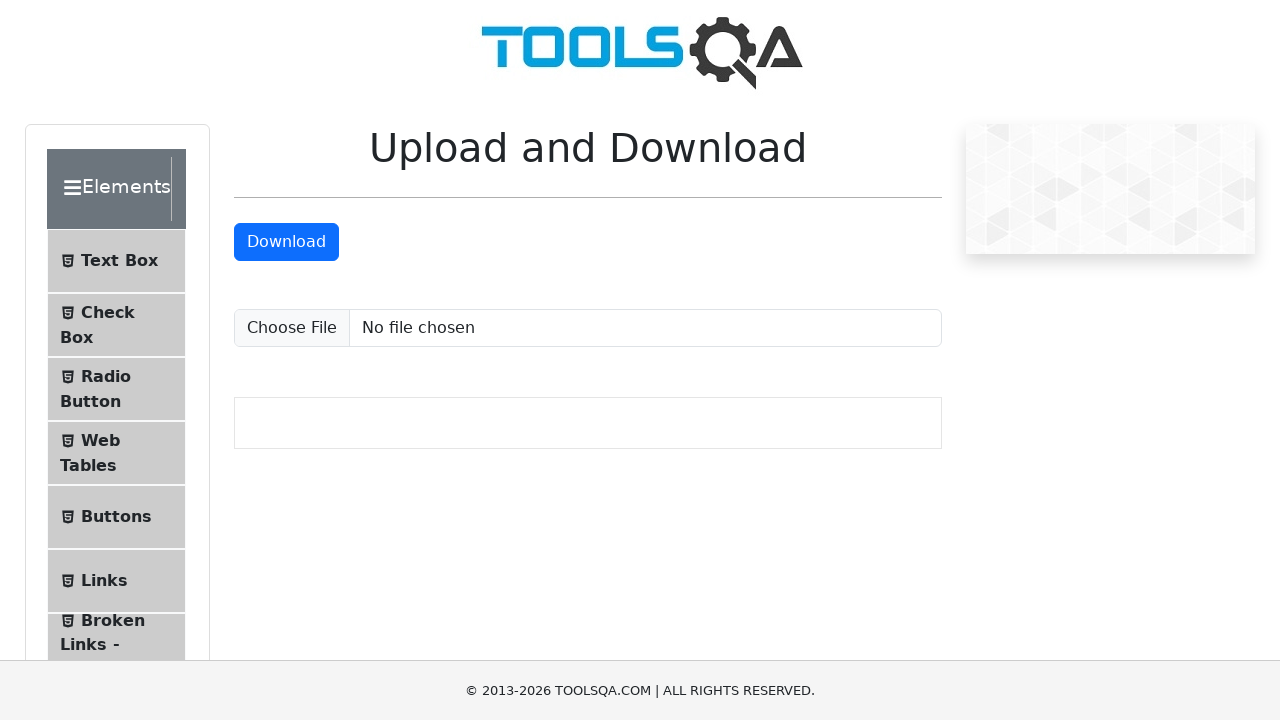

Created temporary test file for upload
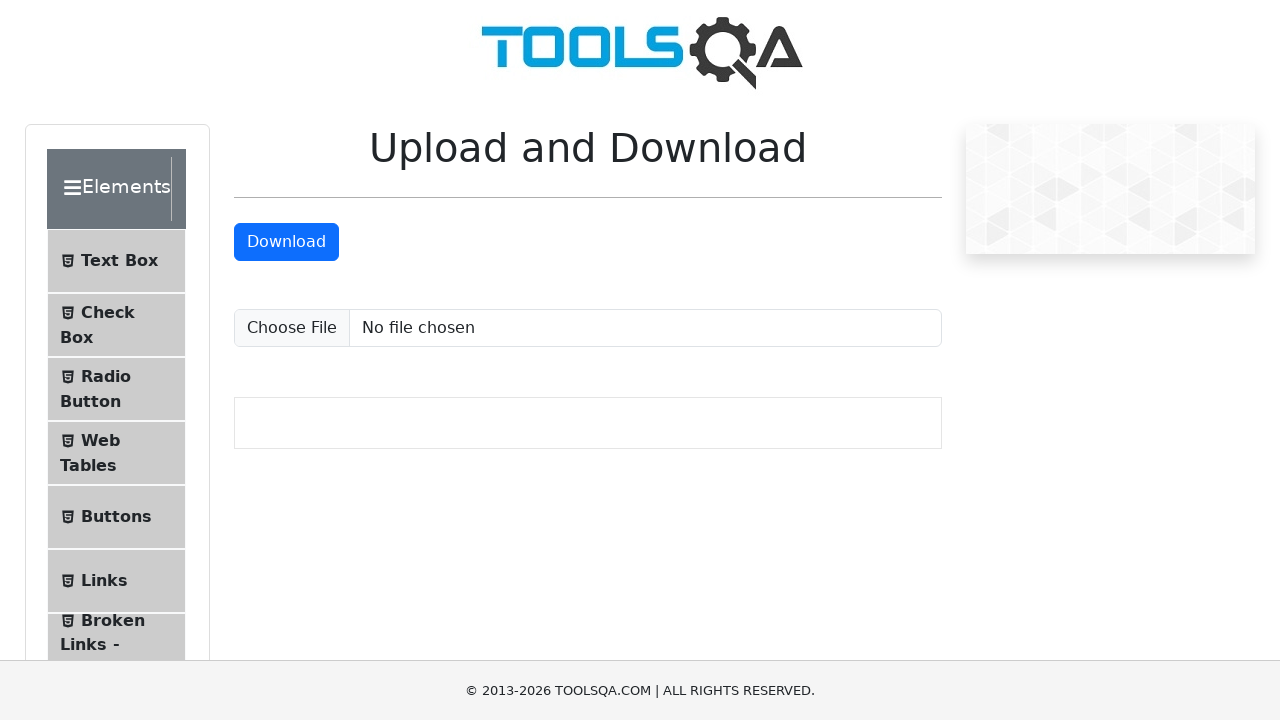

Selected file through file input element
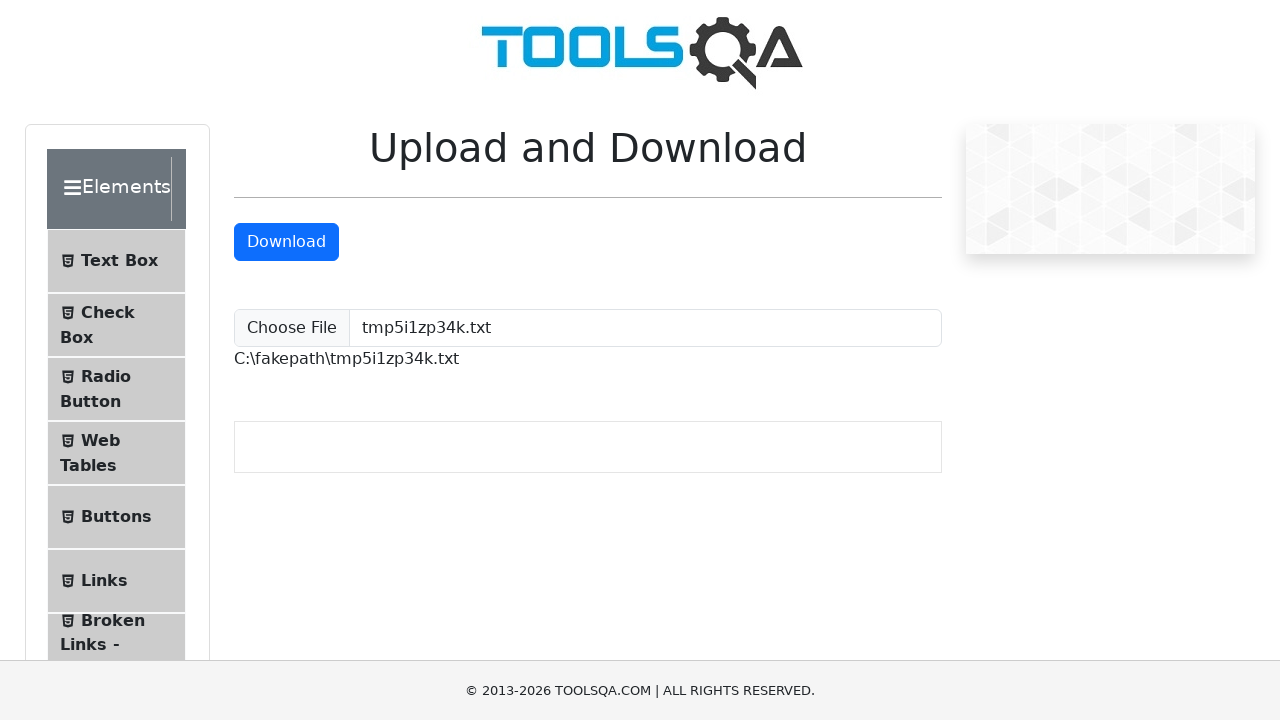

Waited for file upload to complete
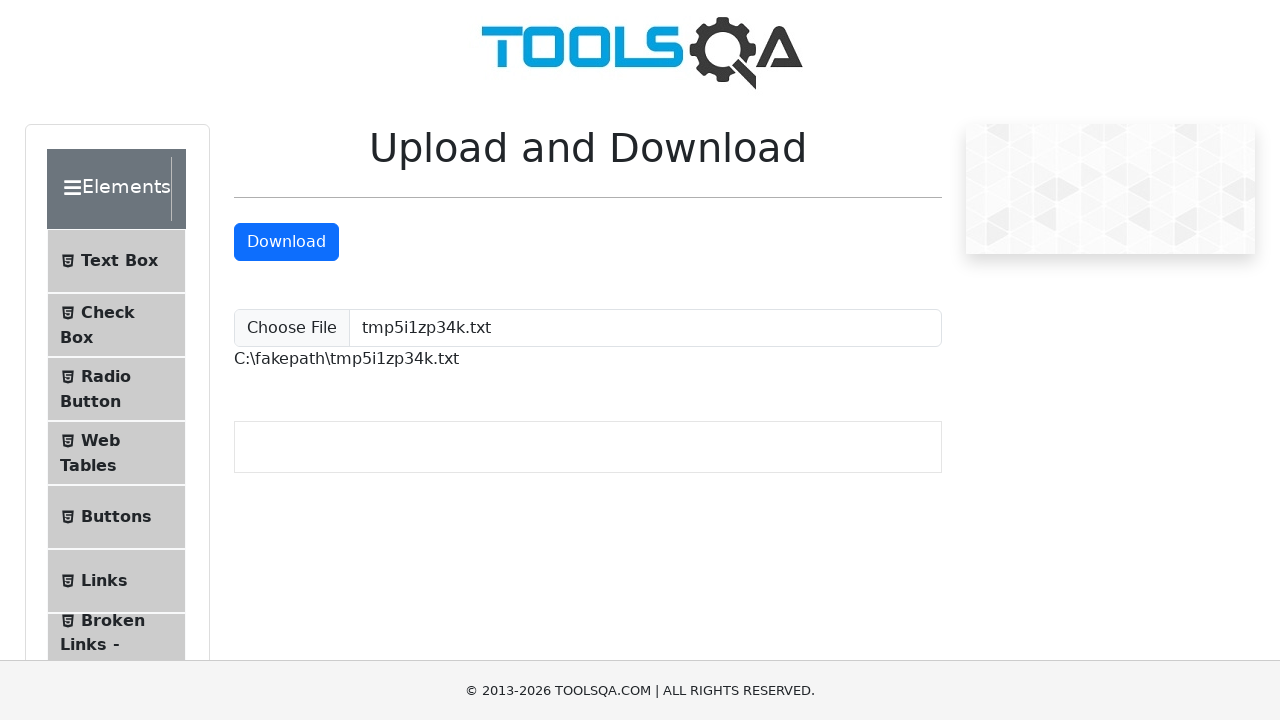

Cleaned up temporary test file
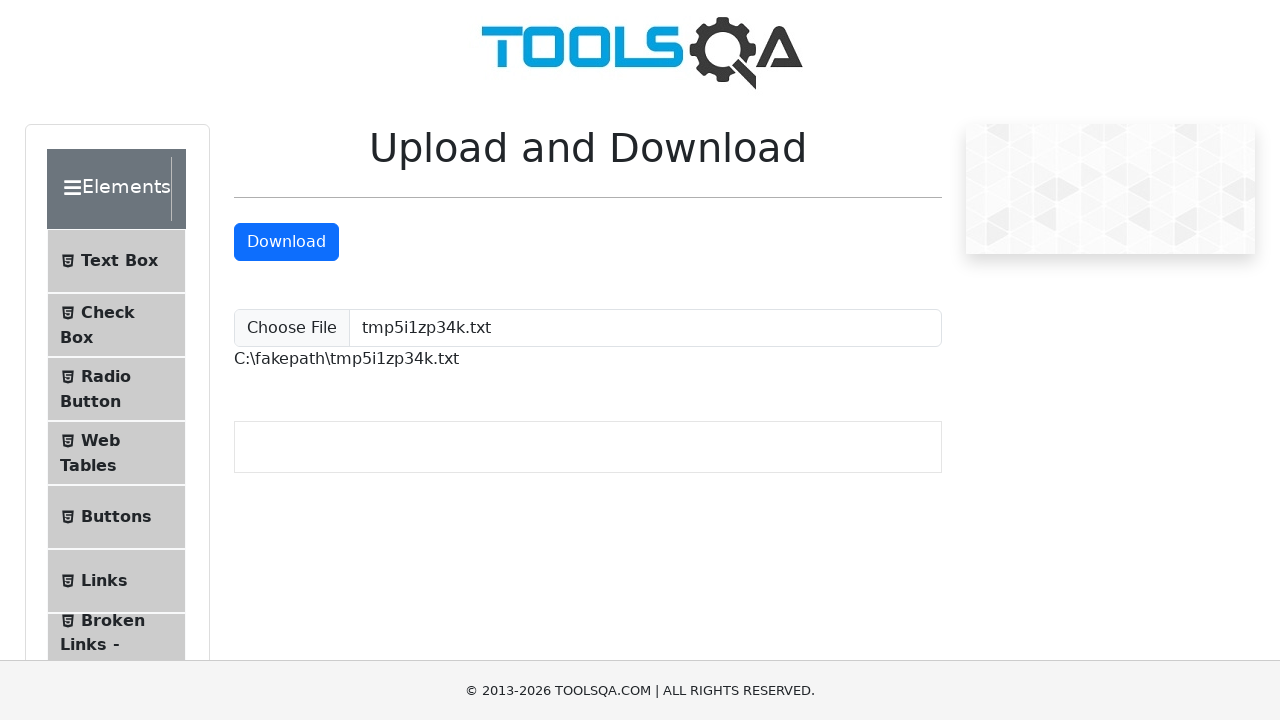

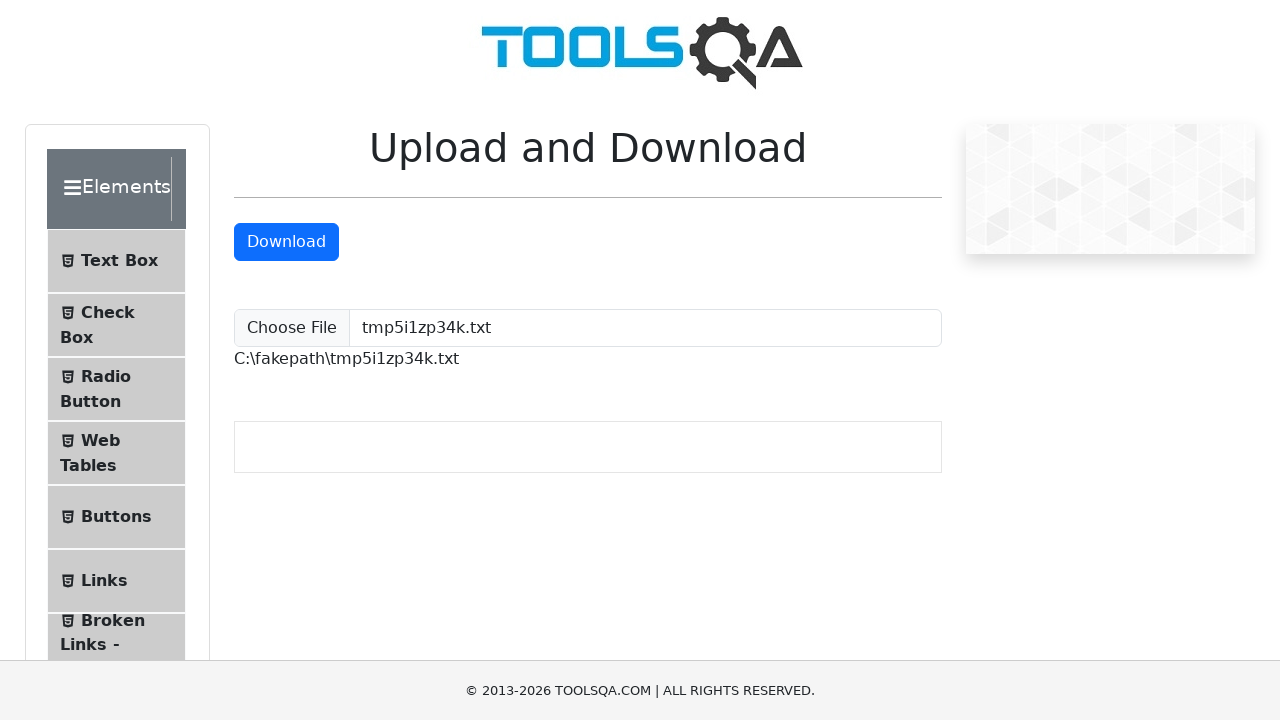